Navigates to a Taiwan rental listing website (591) with search filters for a specific area and price range, and verifies that recommended property listings are displayed on the page.

Starting URL: https://rent.591.com.tw/list?keywords=%E5%8F%A4%E4%BA%AD&price=10000_20000

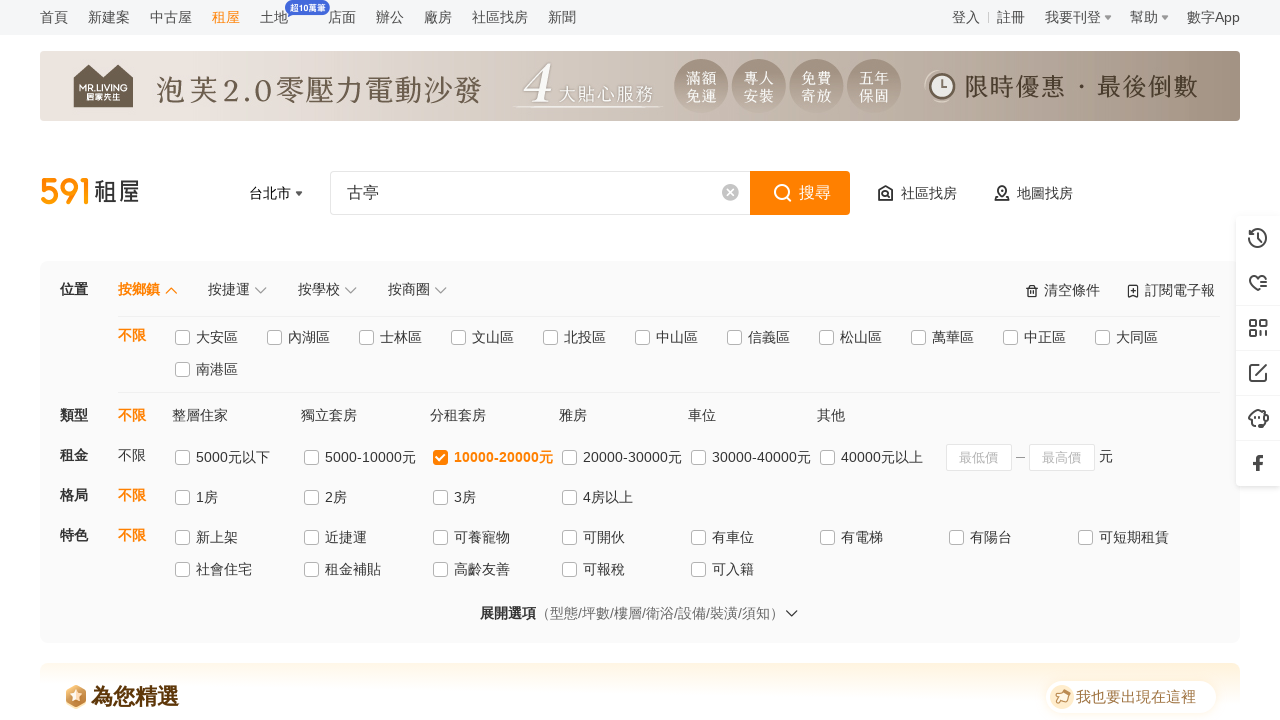

Navigated to 591 rental listings for Gutting area with price range 10000-20000
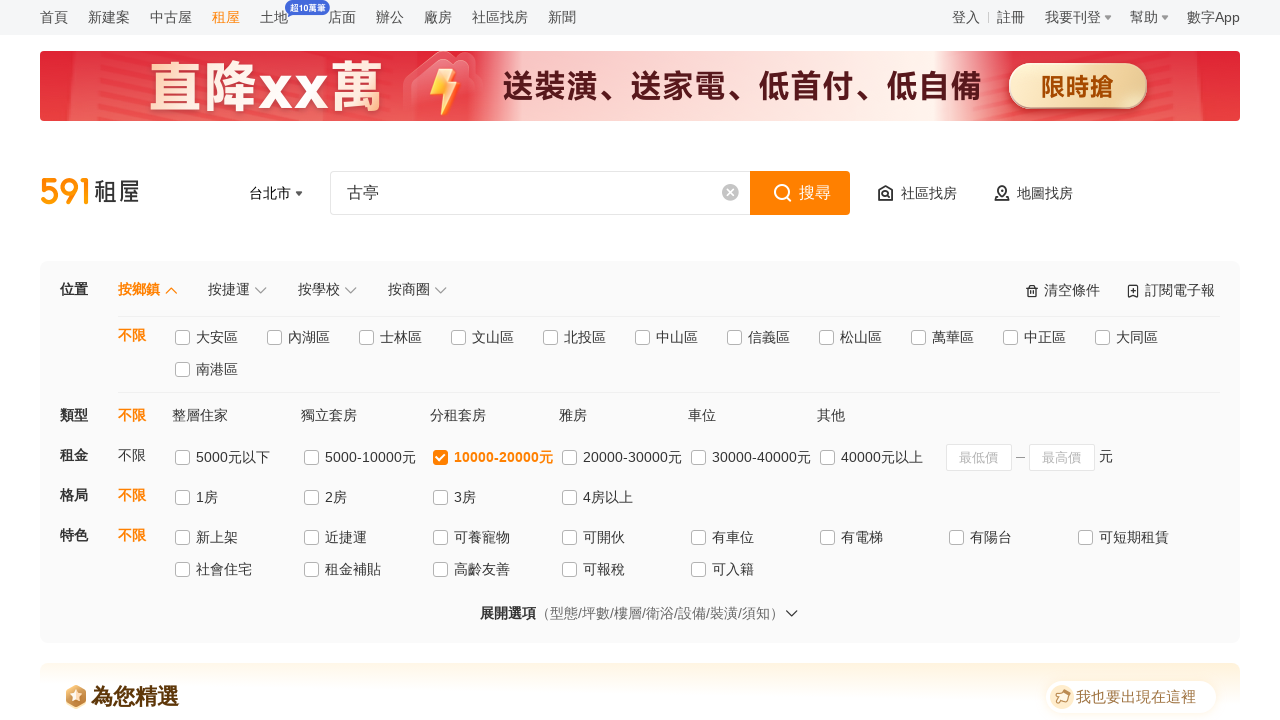

Recommended property listings container loaded
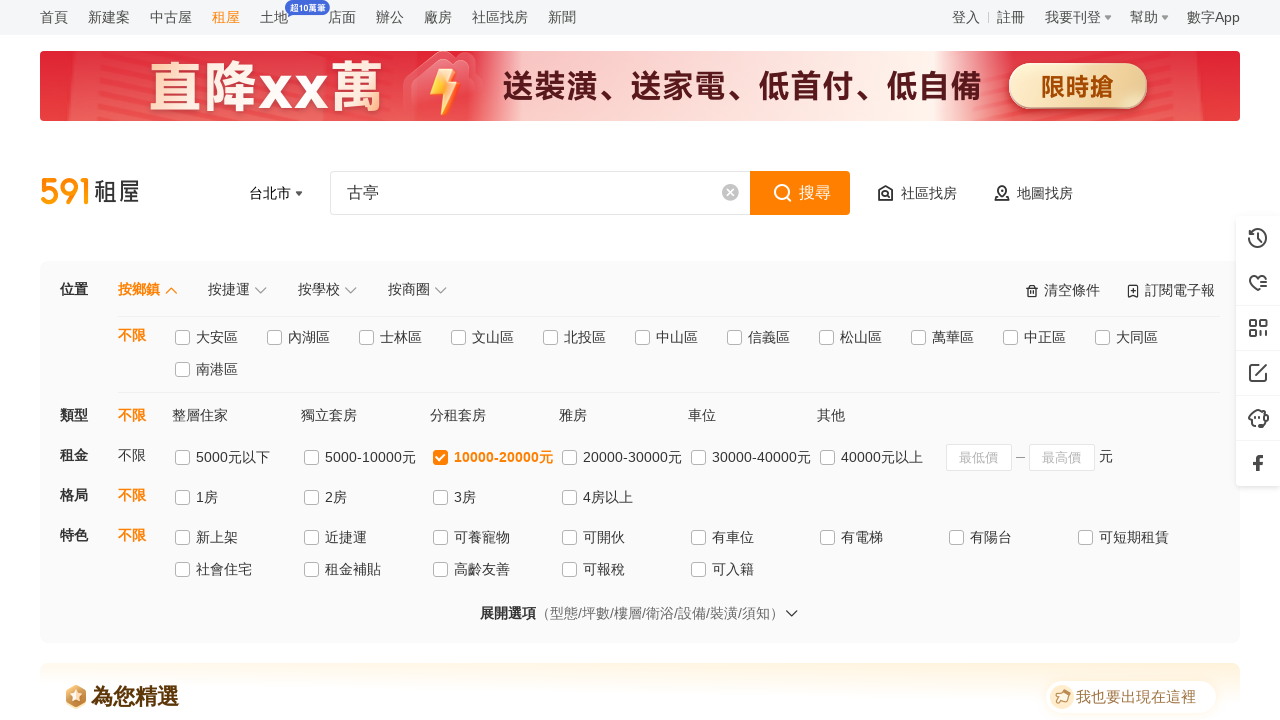

Property title elements are visible
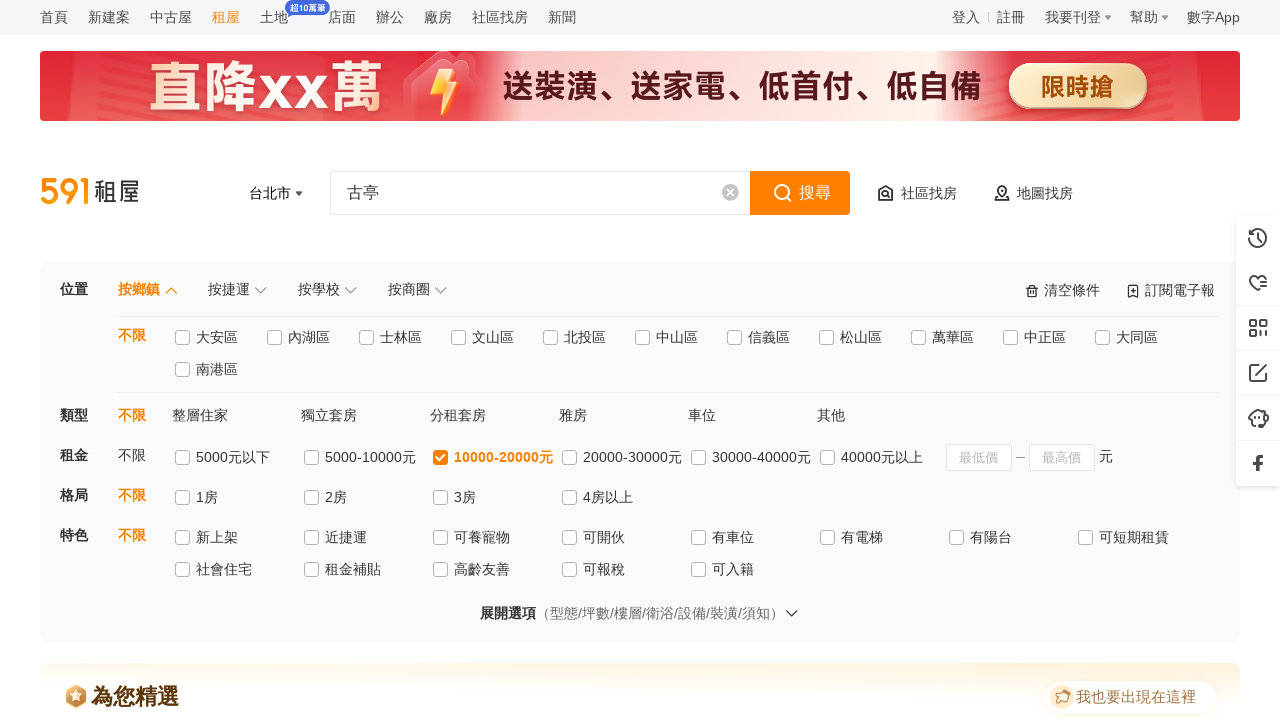

Property price information elements are visible
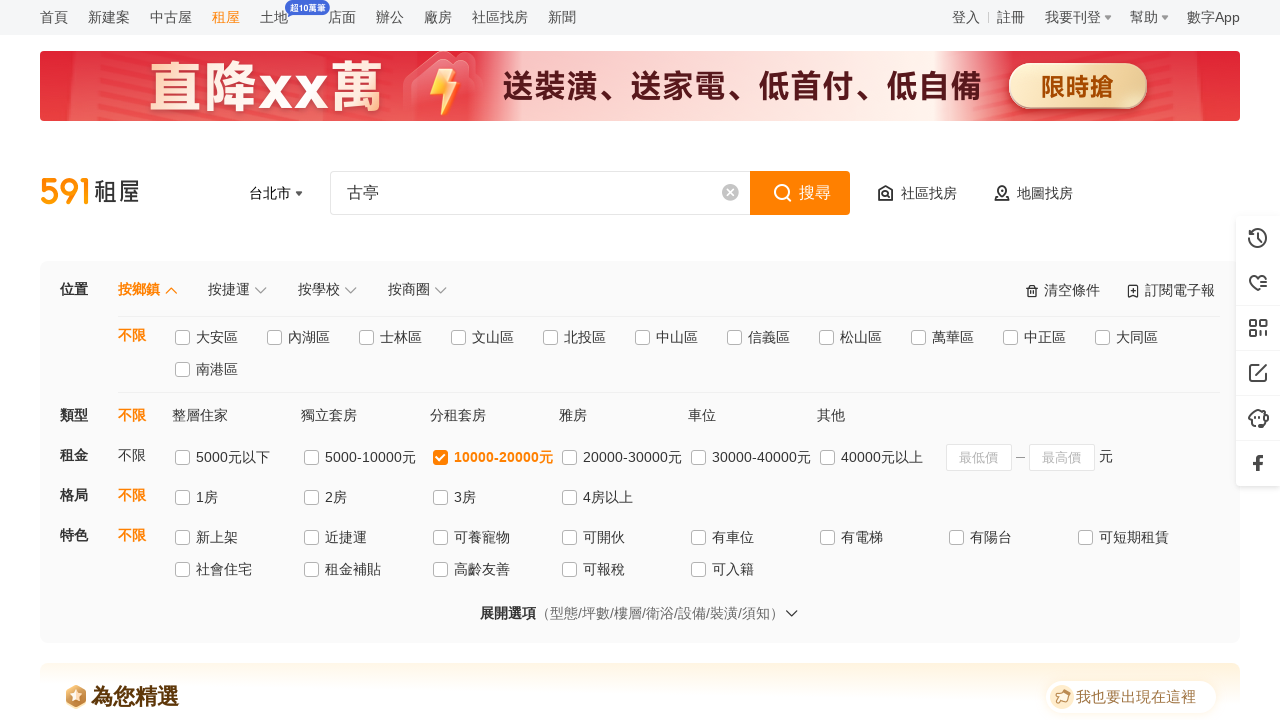

Property address elements are visible
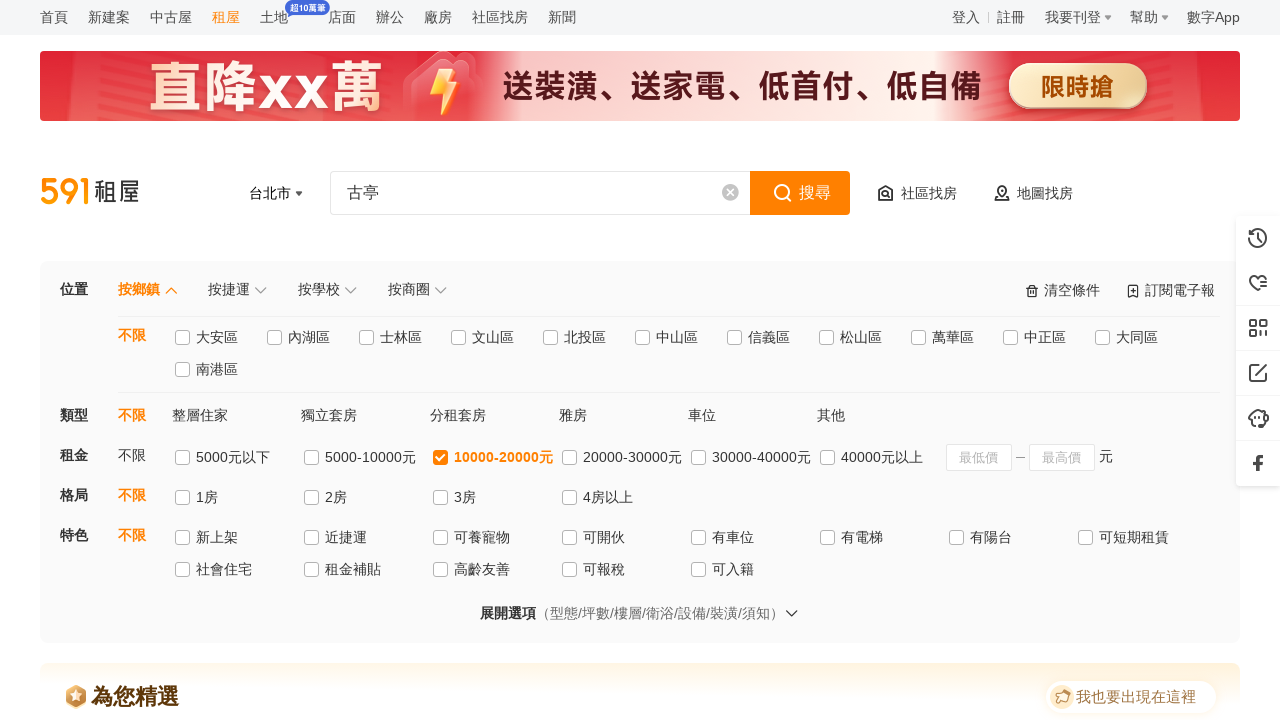

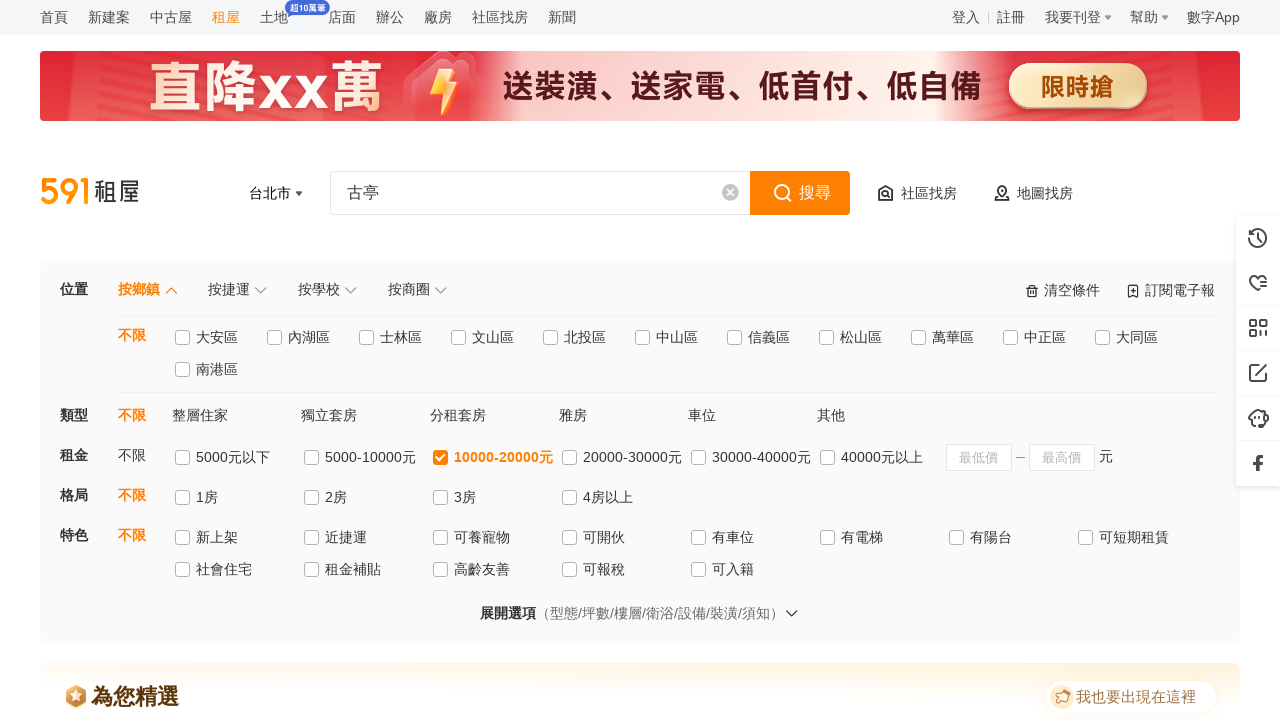